Tests dynamic control visibility and interaction by toggling a checkbox's visibility and selecting it when it becomes available

Starting URL: https://www.training-support.net/webelements/dynamic-controls

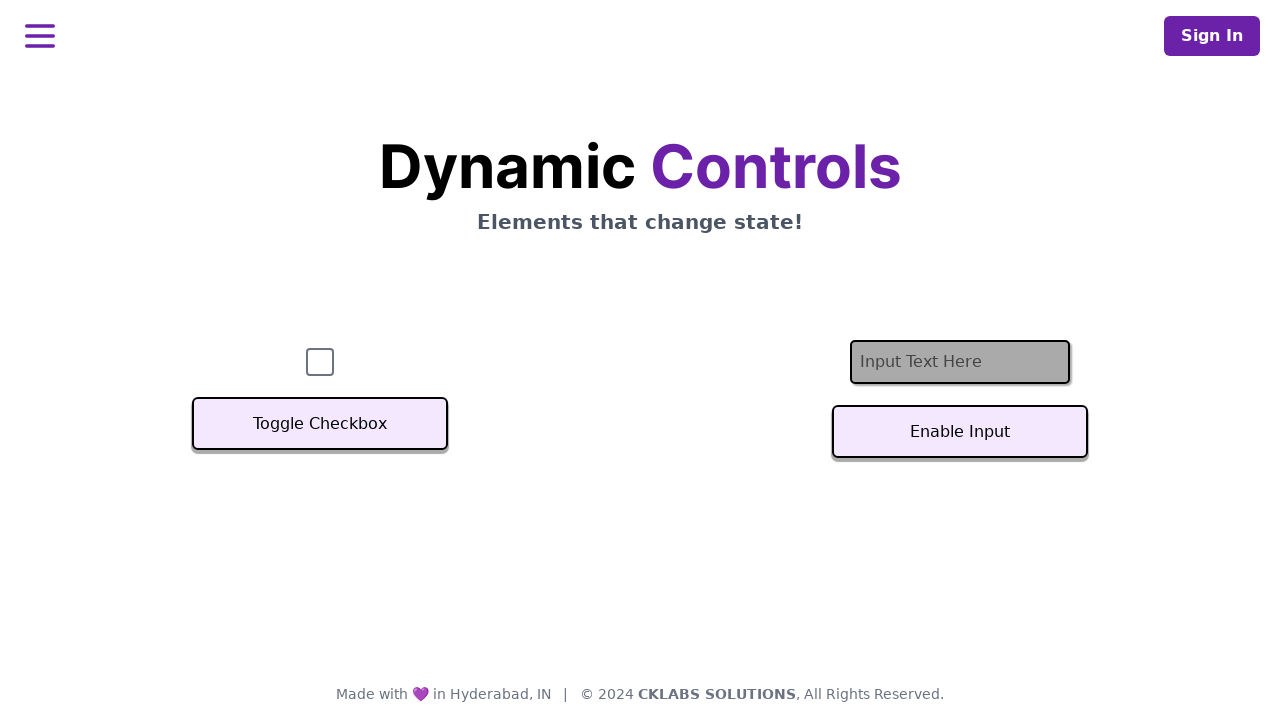

Clicked toggle button to hide the checkbox at (320, 424) on button:has-text('Toggle Checkbox')
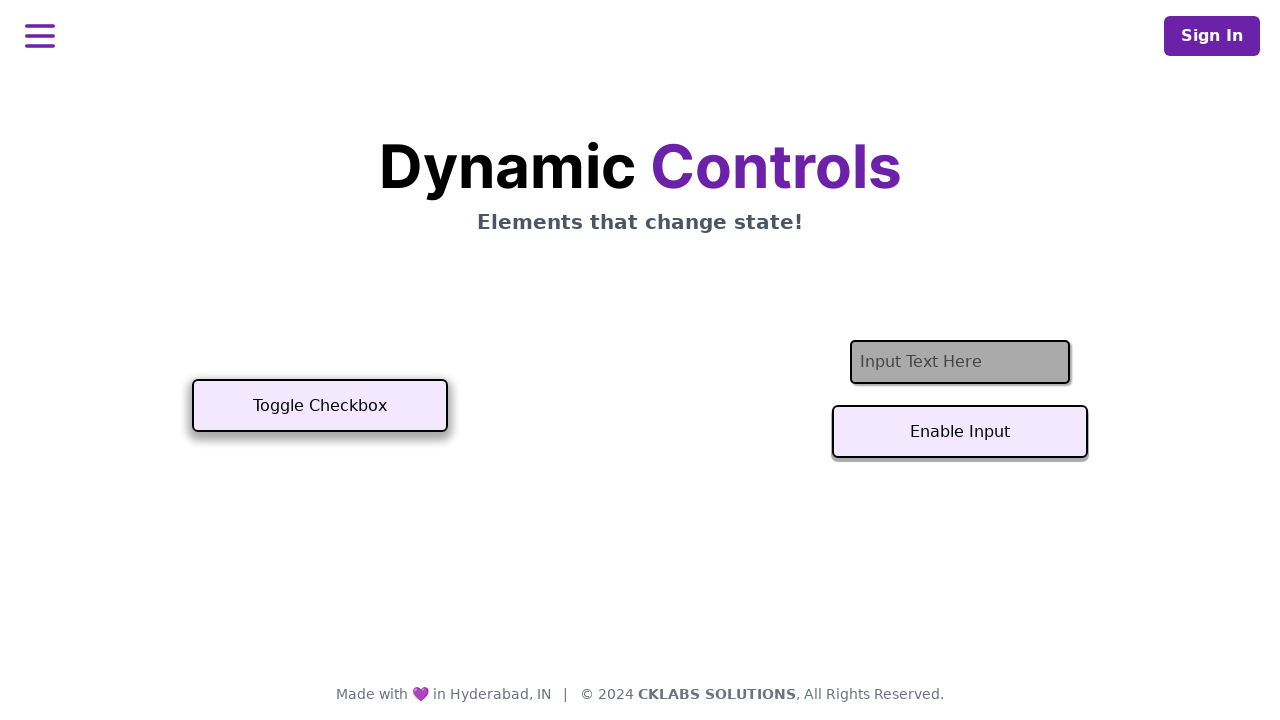

Checkbox became hidden
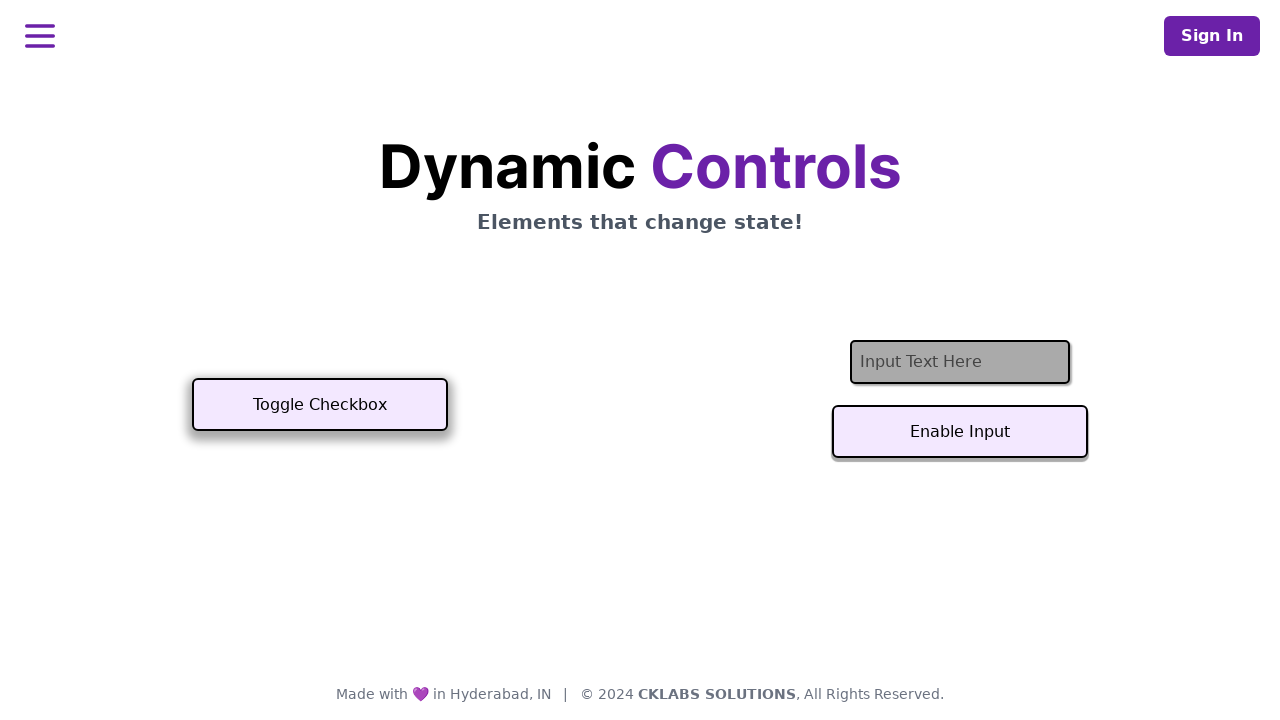

Clicked toggle button again to show the checkbox at (320, 405) on button:has-text('Toggle Checkbox')
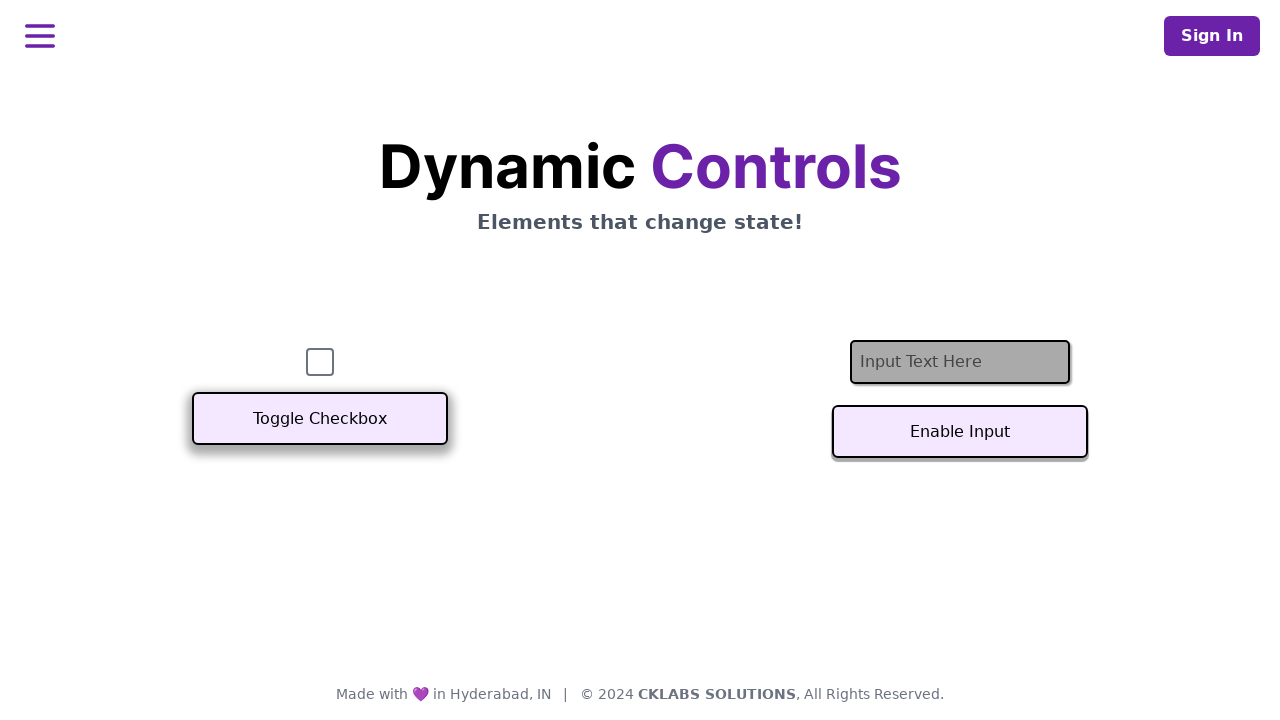

Checkbox became visible
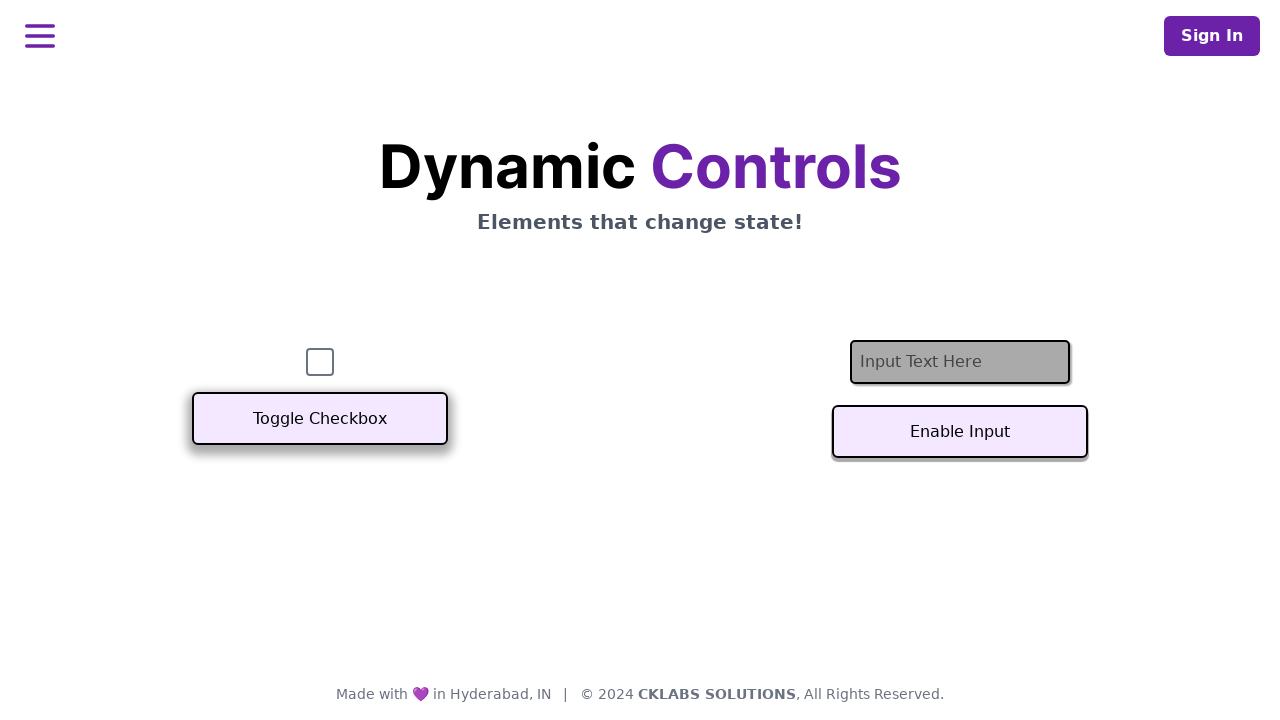

Clicked the checkbox to select it at (320, 362) on #checkbox
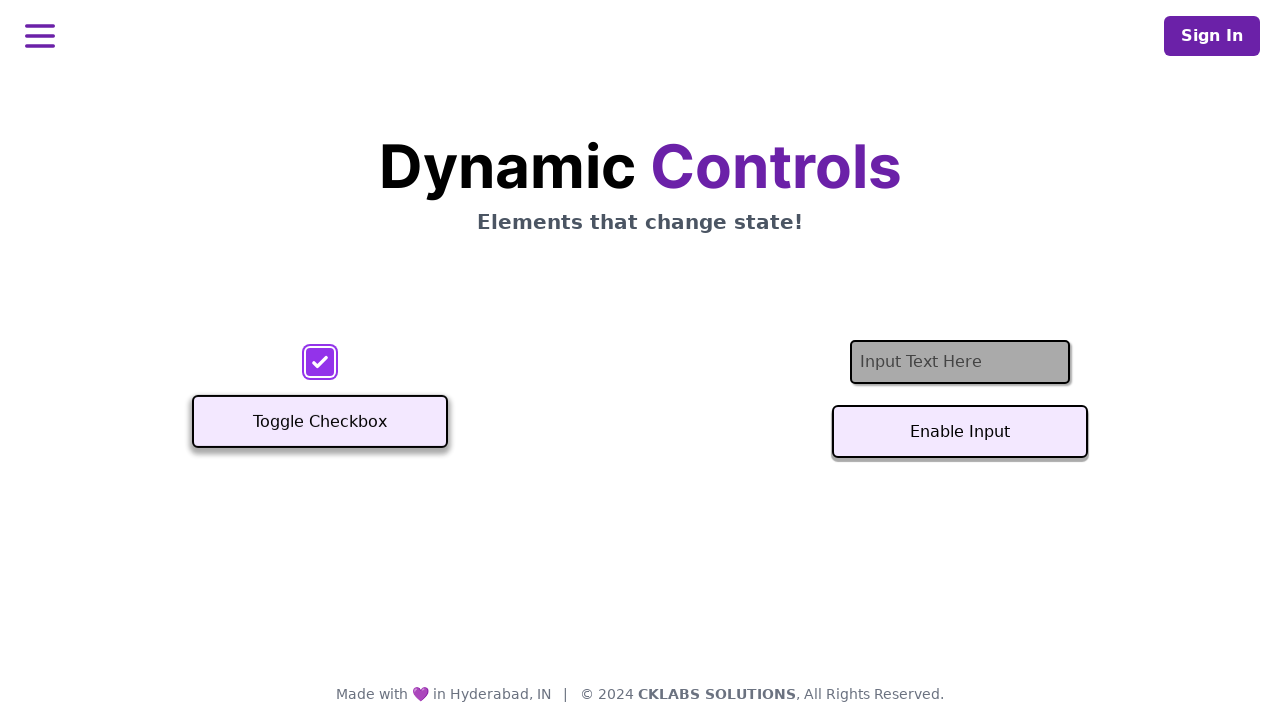

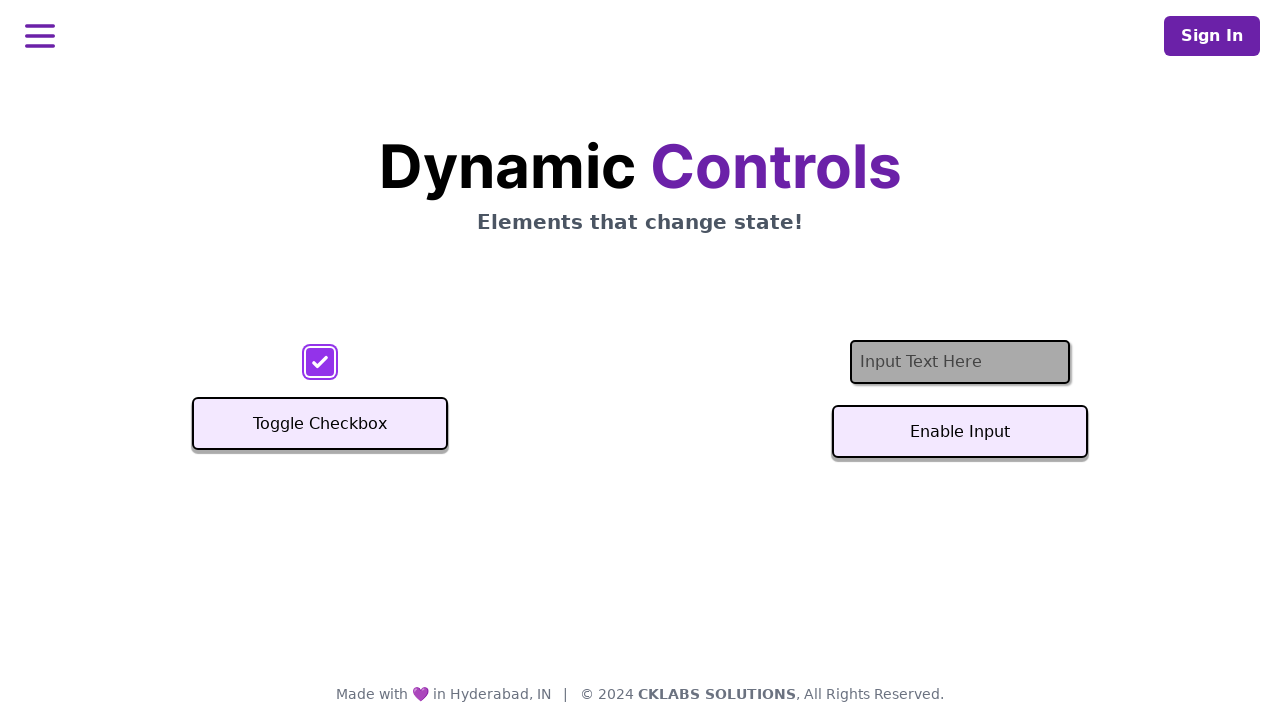